Navigates to login page and verifies the Elemental Selenium link href attribute

Starting URL: https://the-internet.herokuapp.com/

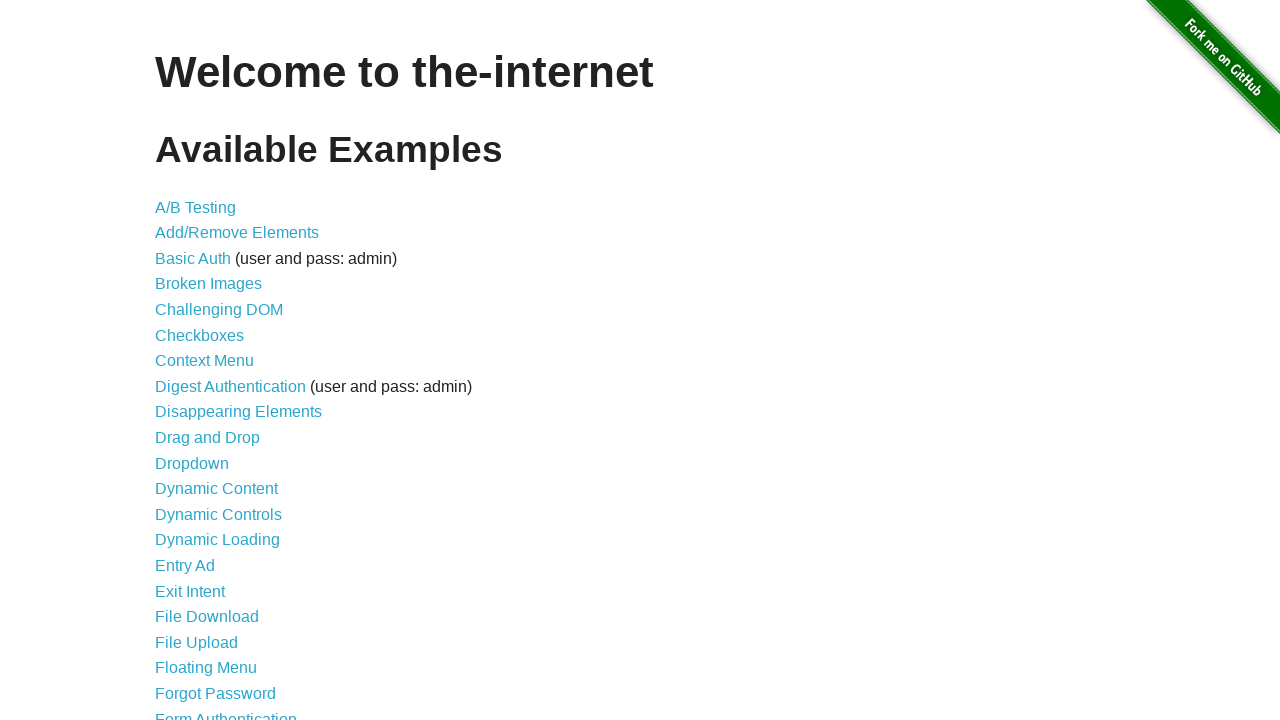

Navigated to login page at https://the-internet.herokuapp.com/
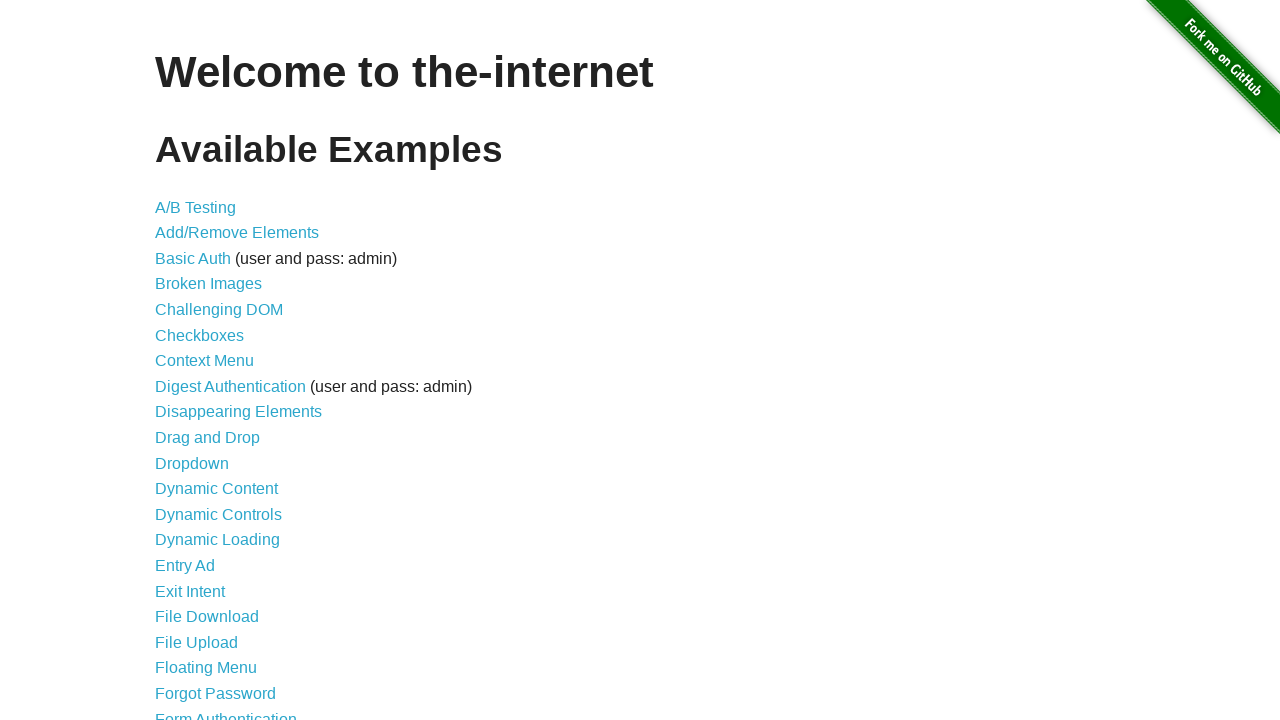

Clicked on Form Authentication link at (226, 712) on xpath=//*[@id="content"]/ul/li[21]/a
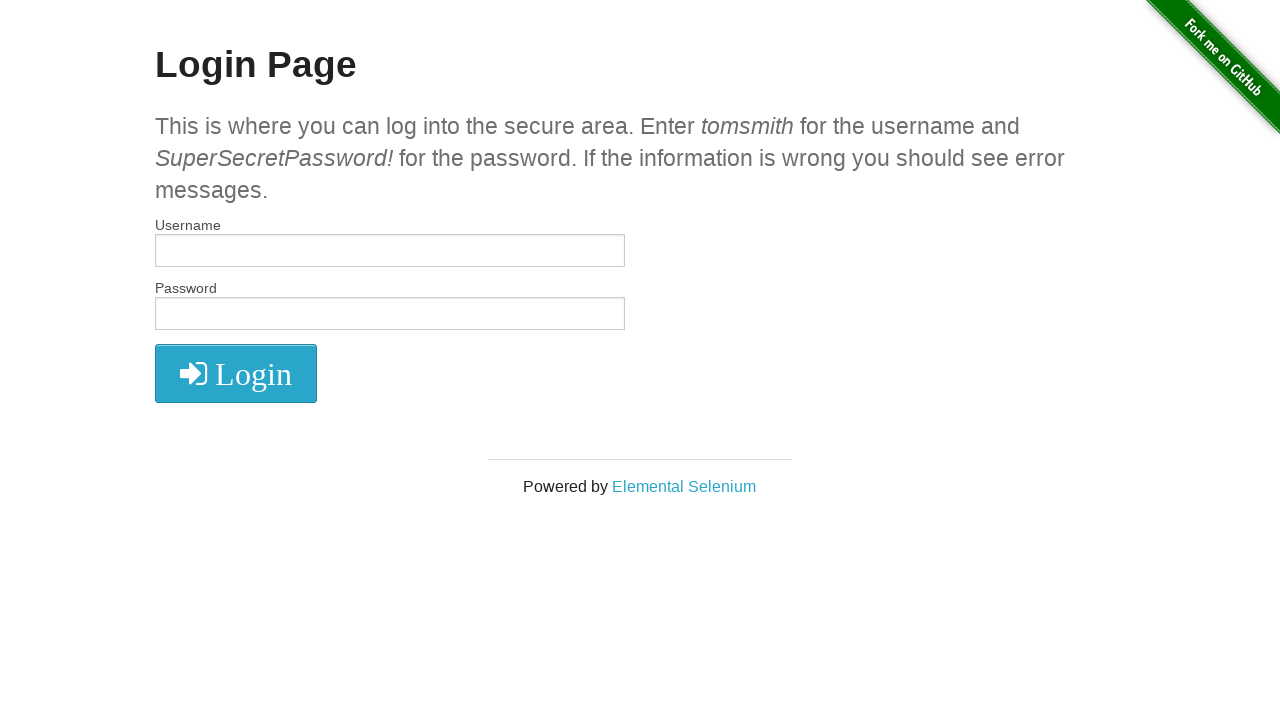

Retrieved href attribute from Elemental Selenium link
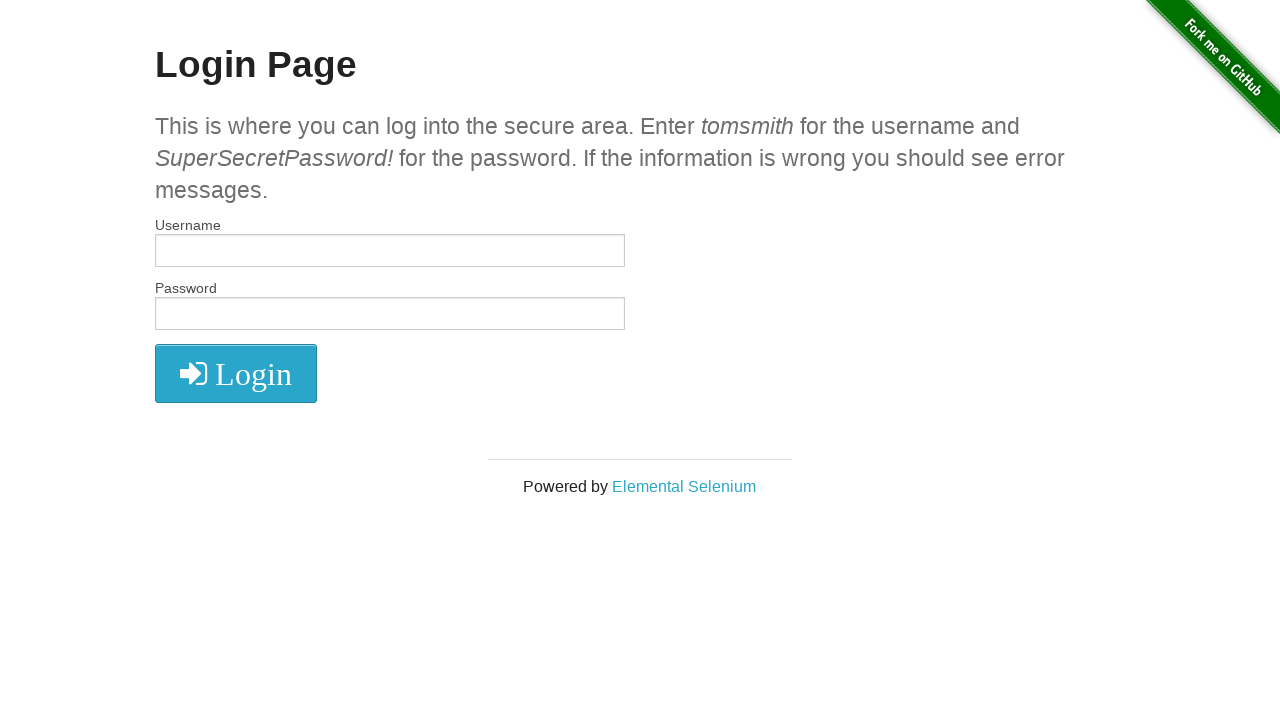

Verified Elemental Selenium href attribute equals 'http://elementalselenium.com/'
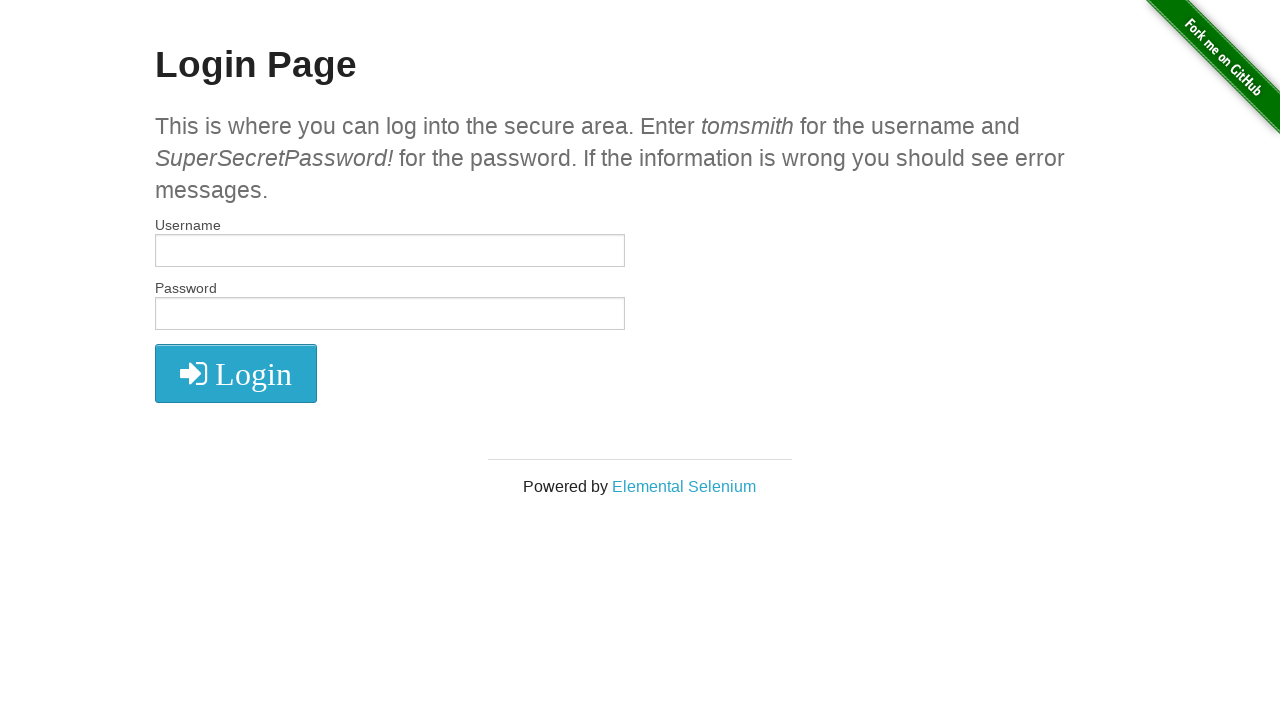

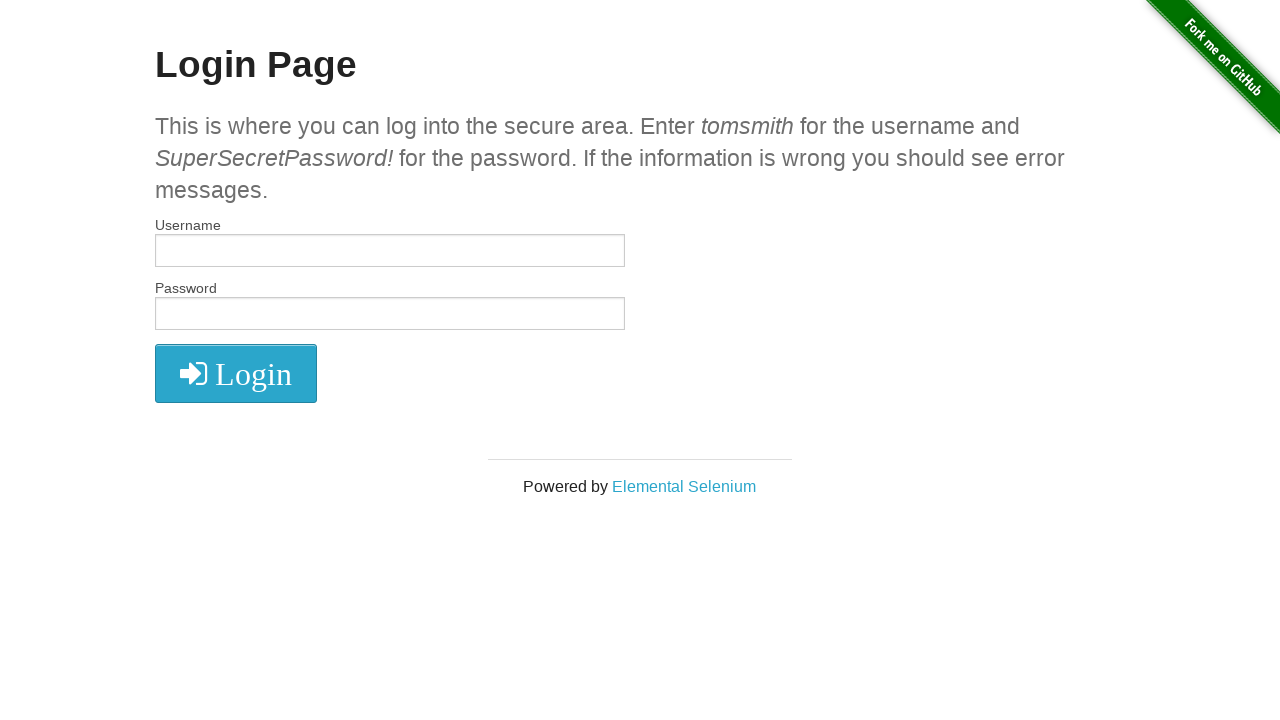